Tests popup window handling by clicking a button that opens a new window, switching to the child window, then switching back to the main window.

Starting URL: https://skpatro.github.io/demo/links/

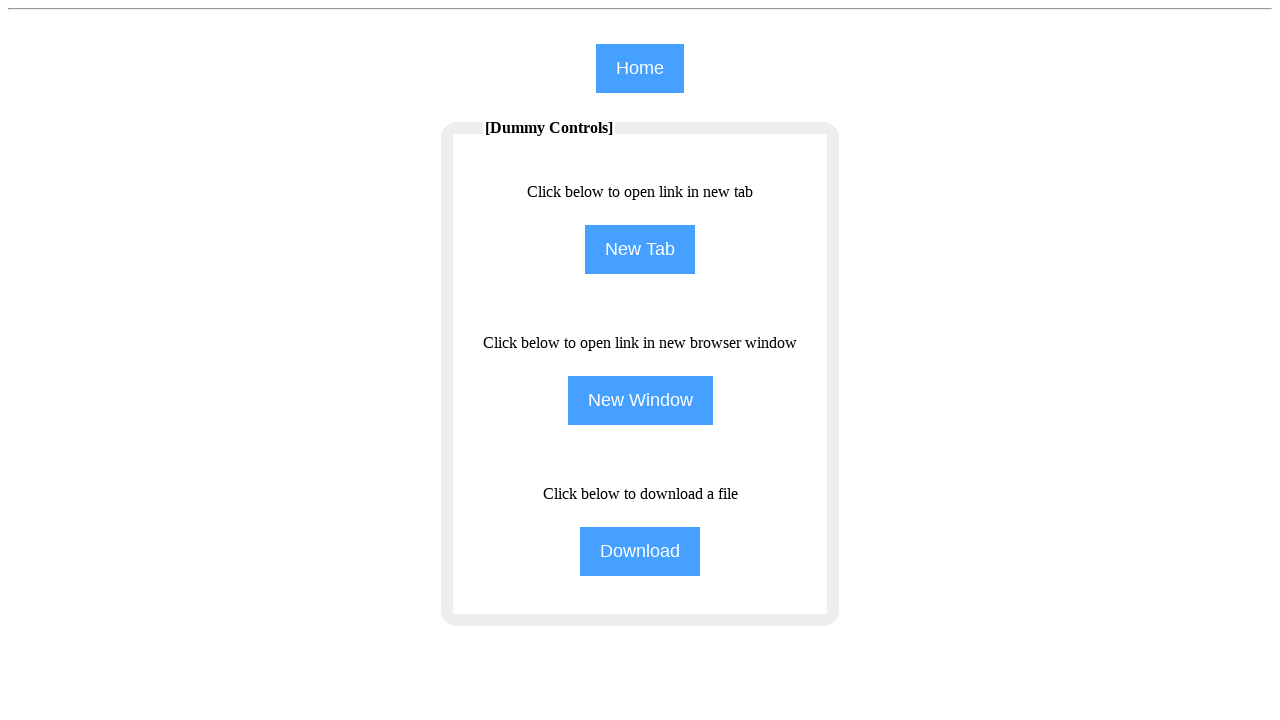

Clicked 'NewWindow' button to open popup at (640, 400) on input[name='NewWindow']
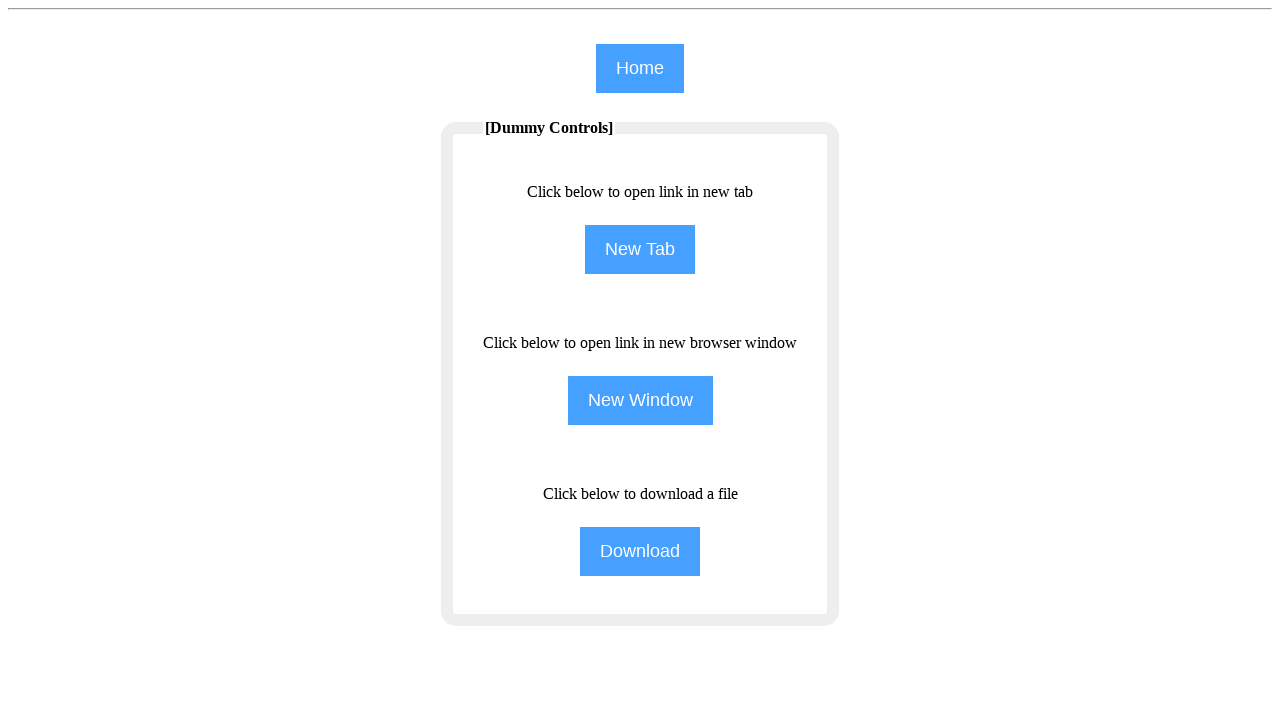

Captured new popup window object
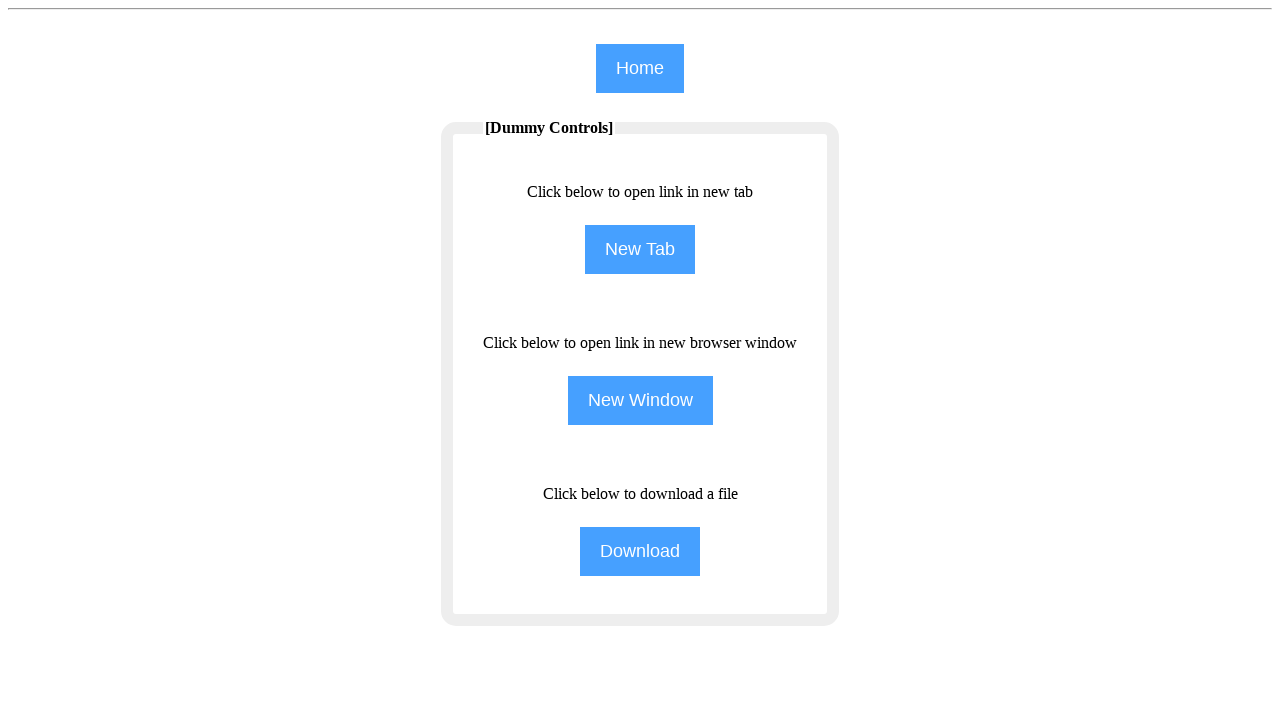

Popup page fully loaded
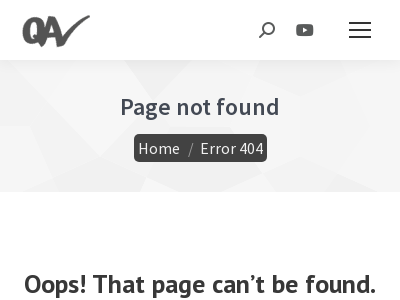

Switched focus back to main window
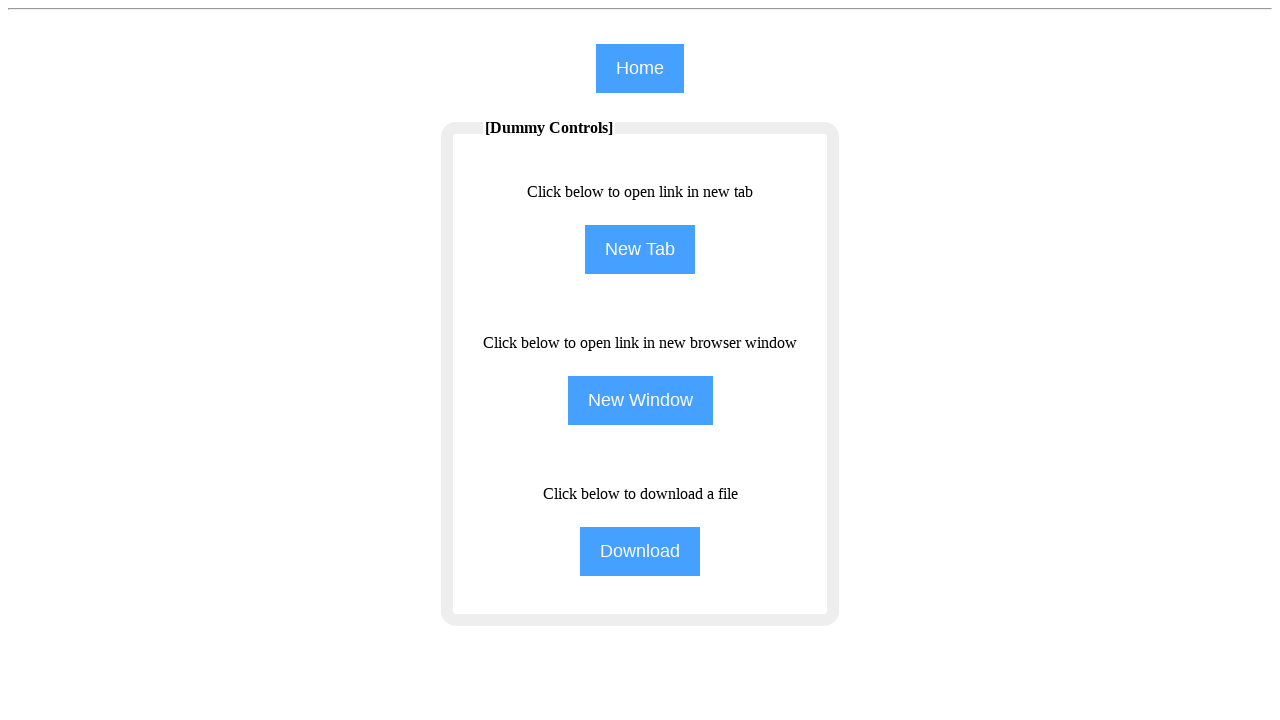

Verified main window is active by confirming 'NewWindow' button is present
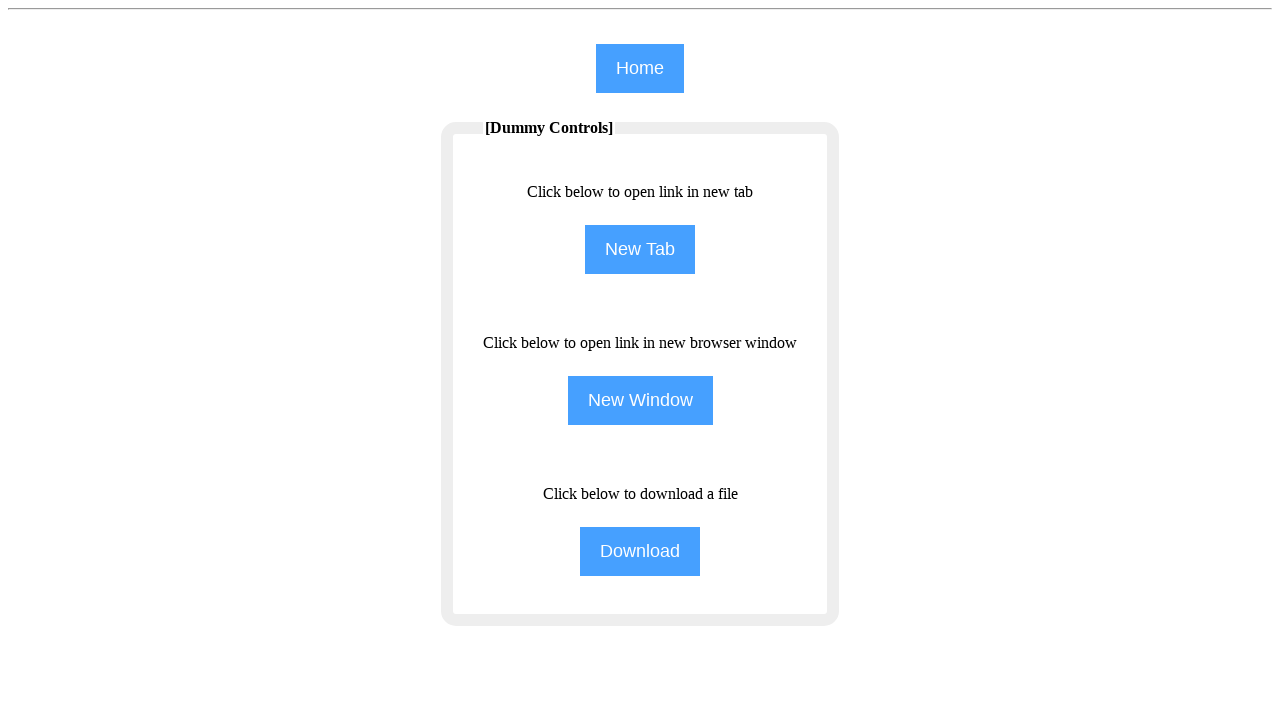

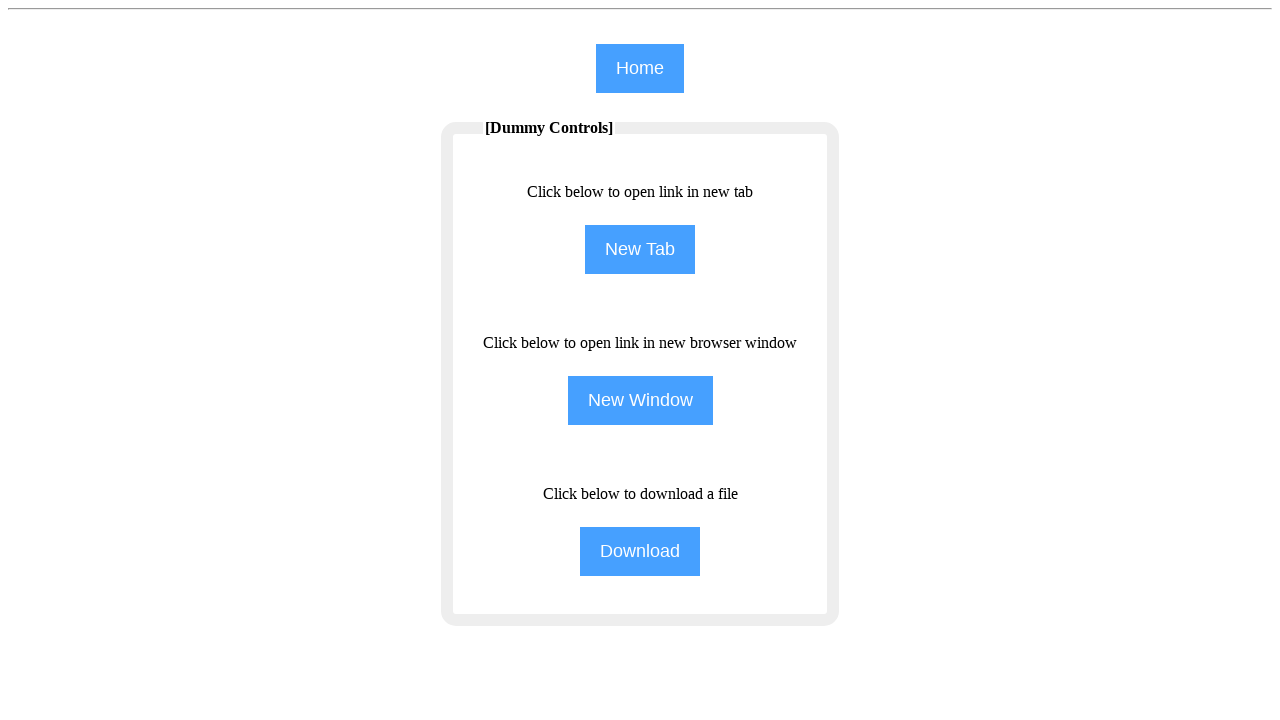